Tests the Playwright documentation site by verifying page elements and navigating to the Get Started section

Starting URL: https://playwright.dev/

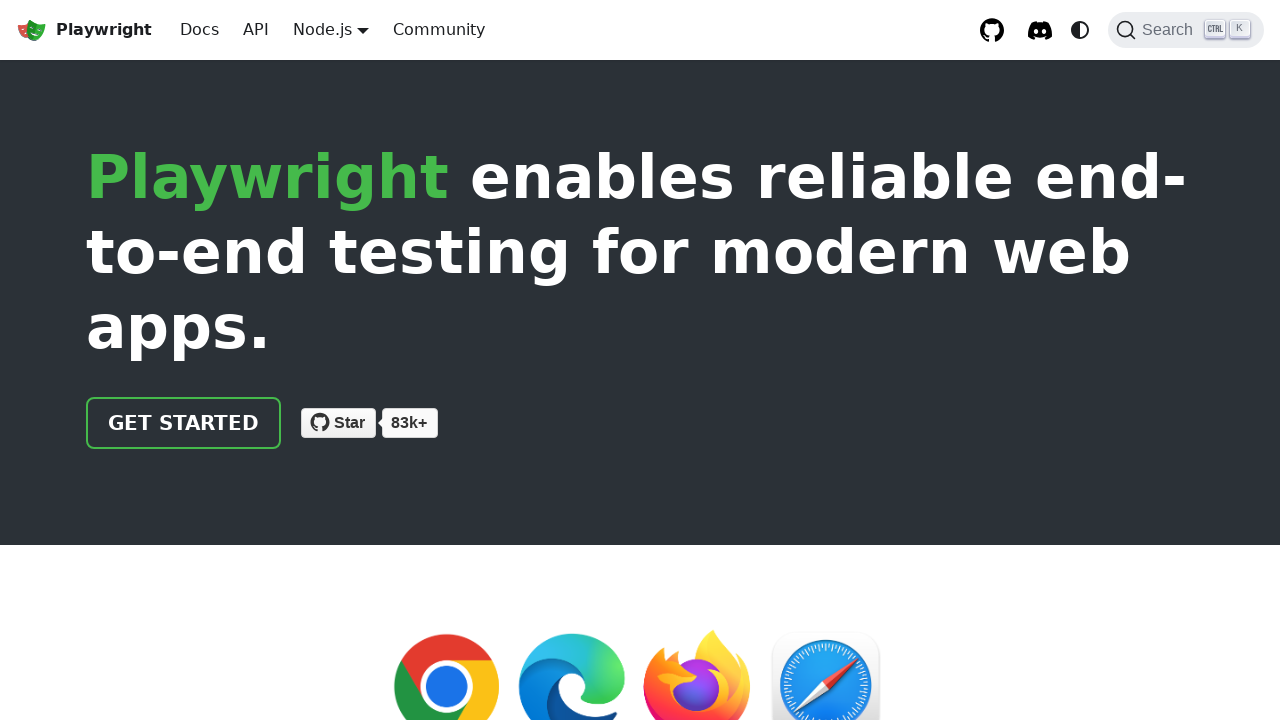

Waited for Get Started link to be visible
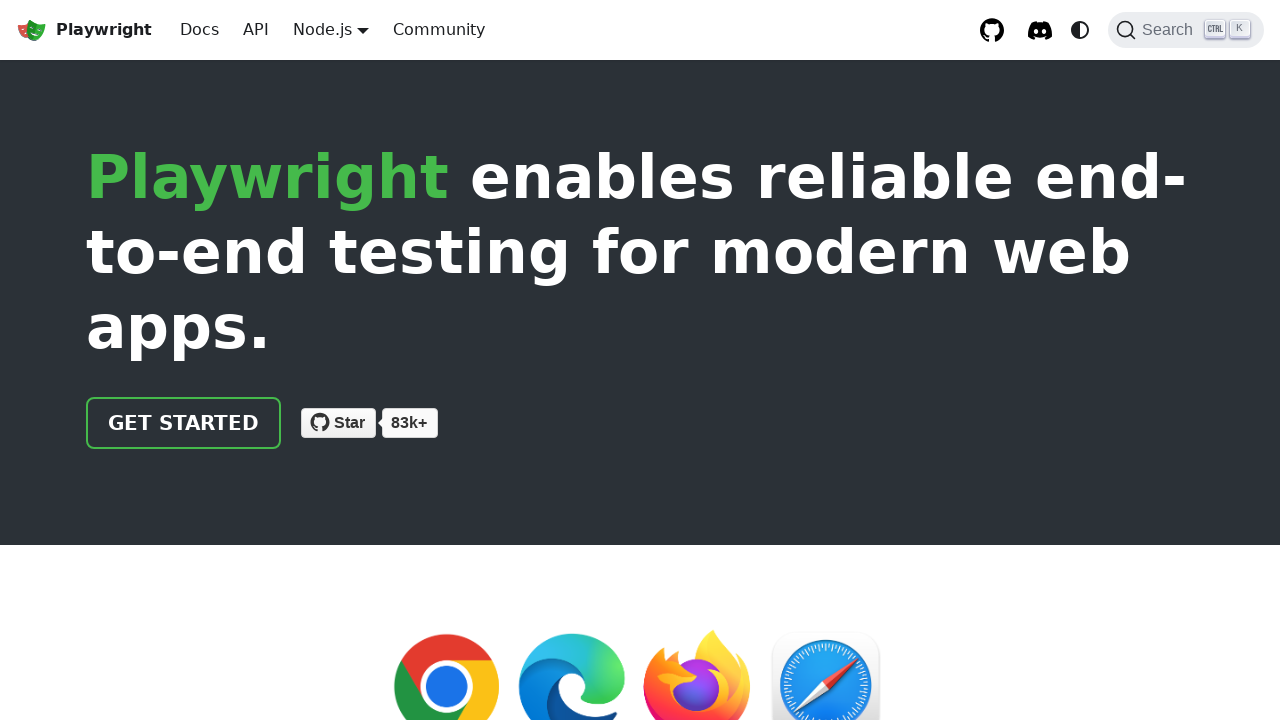

Clicked on Get Started link at (184, 423) on text=Get Started
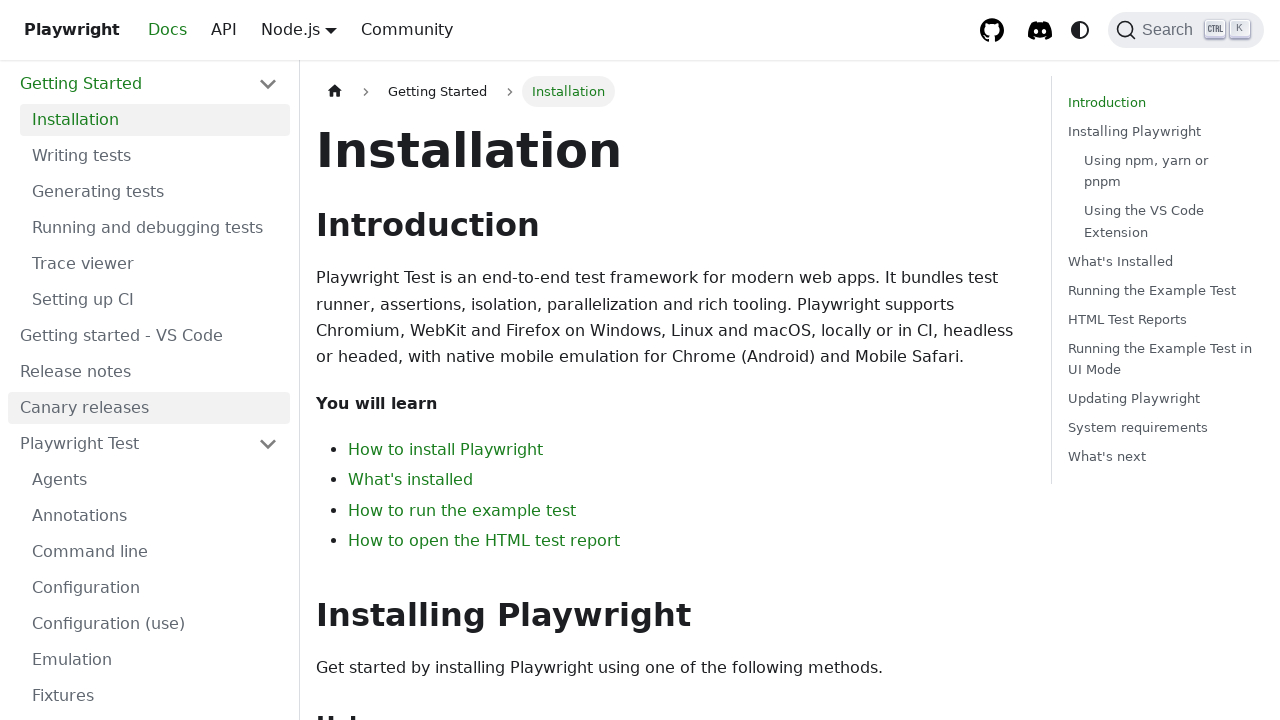

Waited for System requirements text to be visible on the docs page
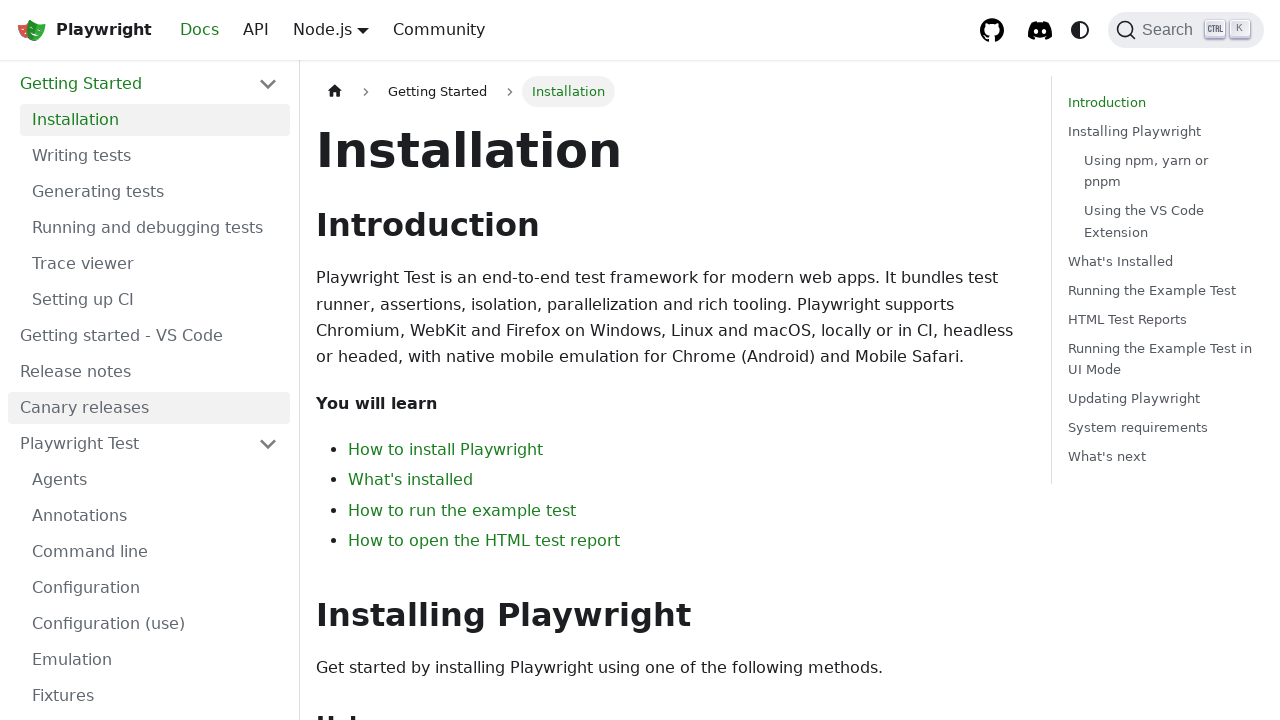

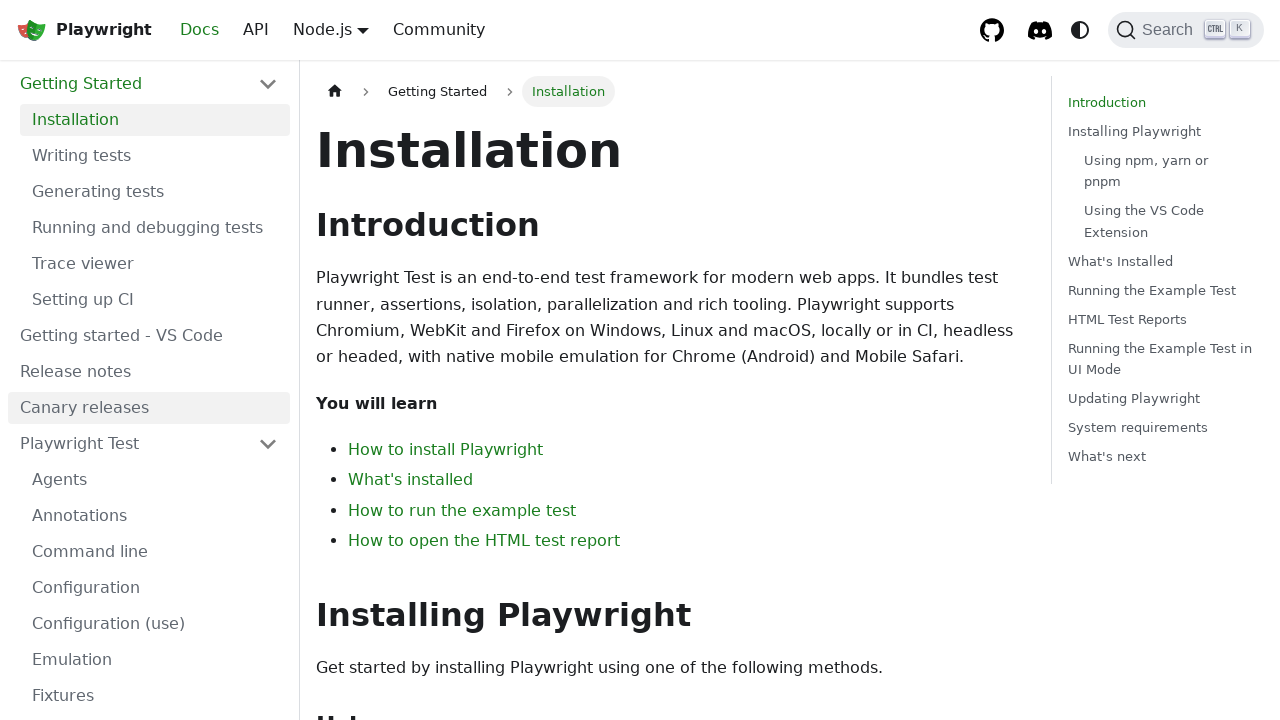